Tests radio button functionality by clicking on "Red" and "Football" radio buttons if they are not already selected, and verifies the selection state.

Starting URL: https://testcenter.techproeducation.com/index.php?page=radio-buttons

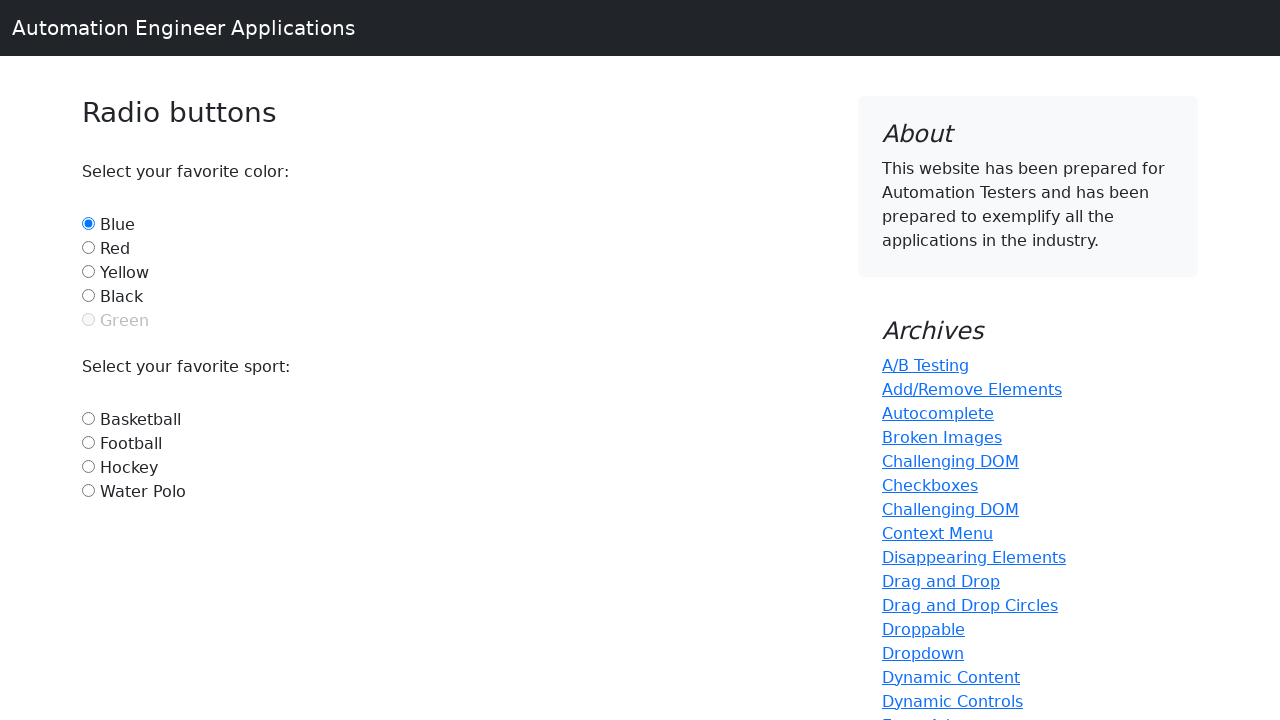

Checked if Red radio button is already selected
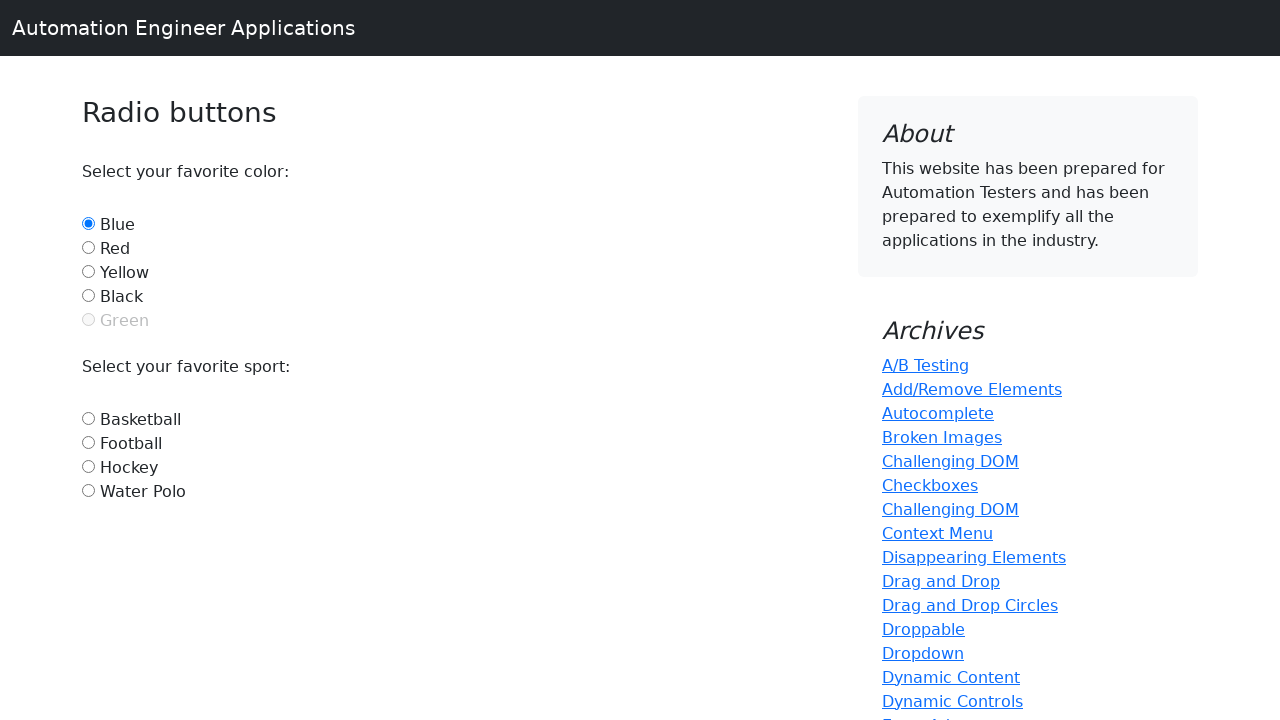

Clicked Red radio button to select it at (88, 247) on #red
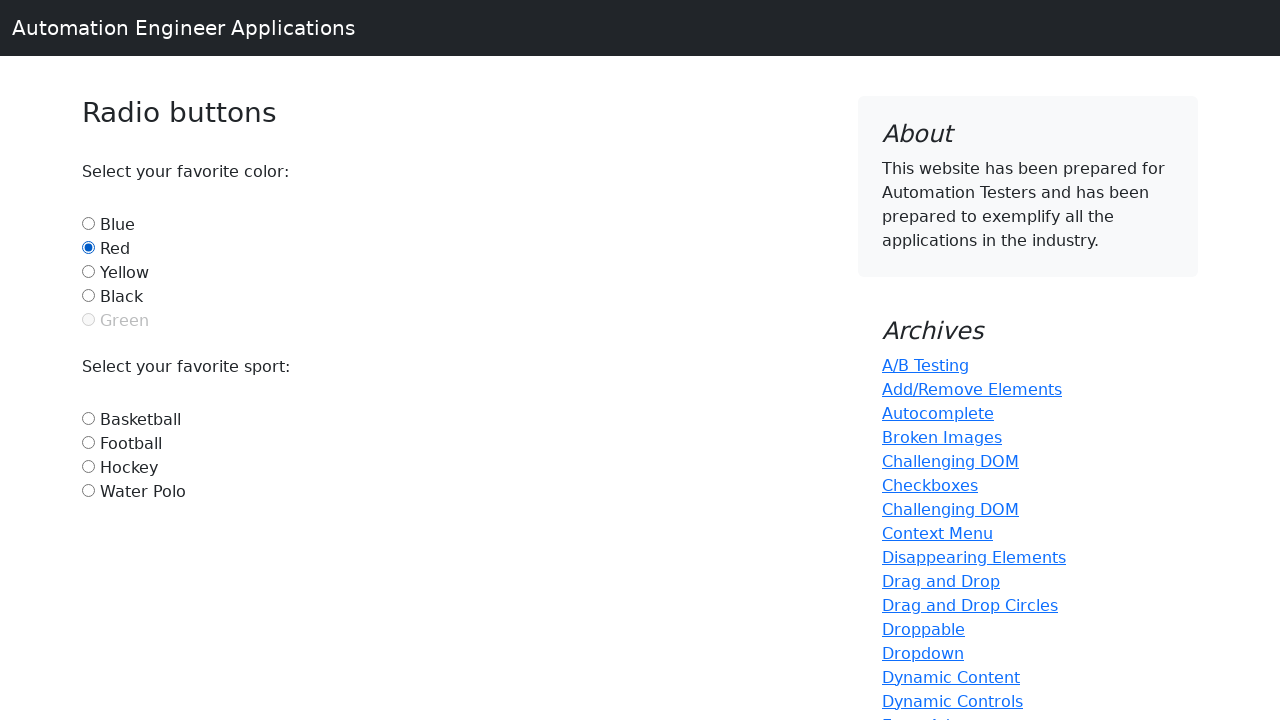

Verified that Red radio button is selected
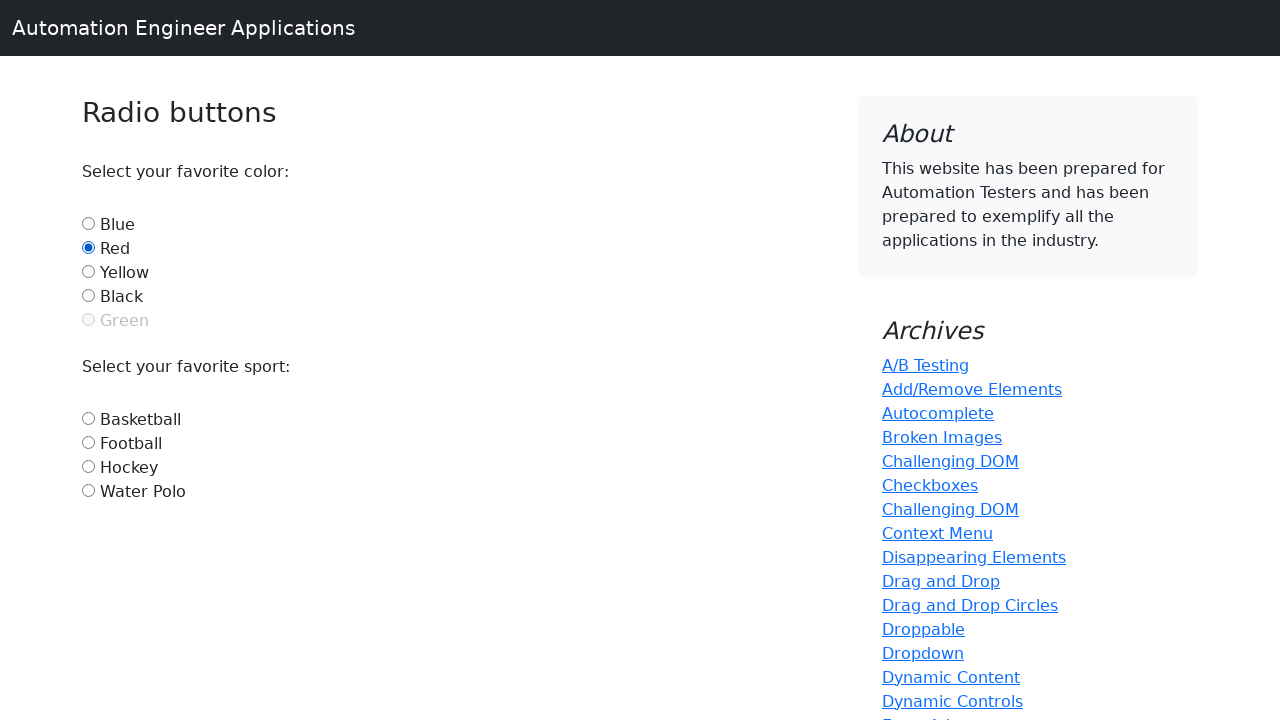

Checked if Football radio button is already selected
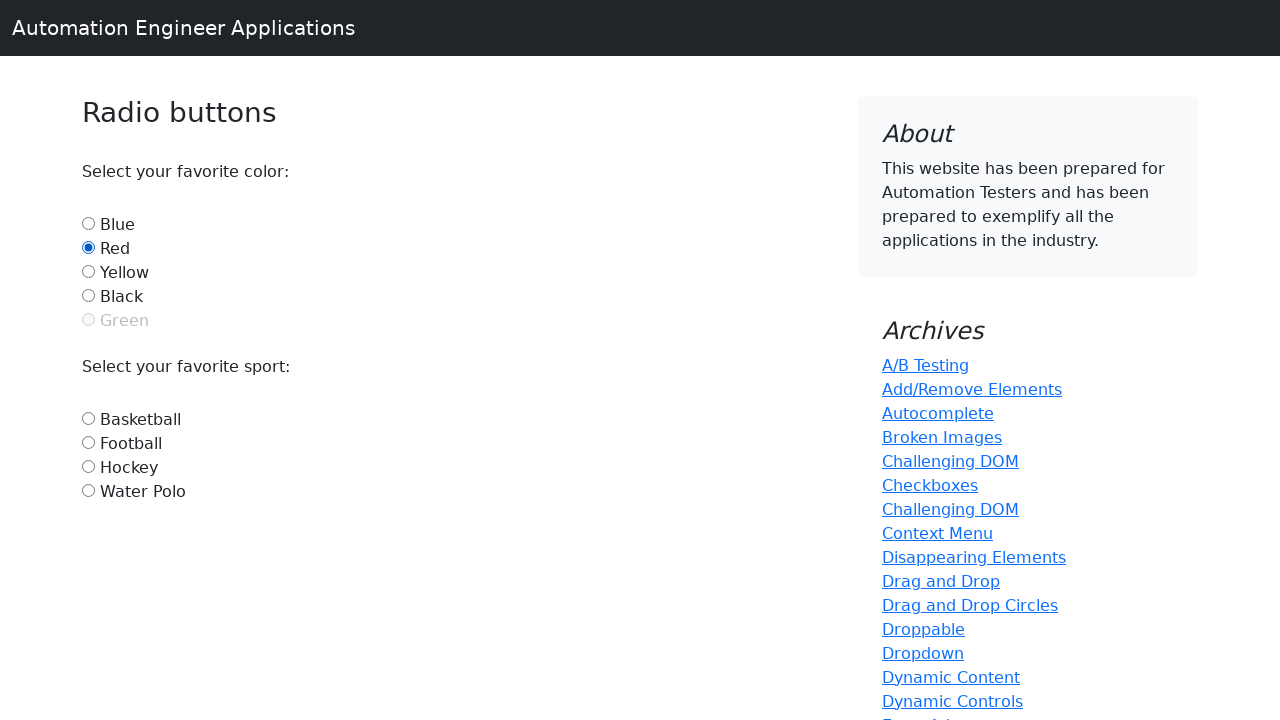

Clicked Football radio button to select it at (88, 442) on #football
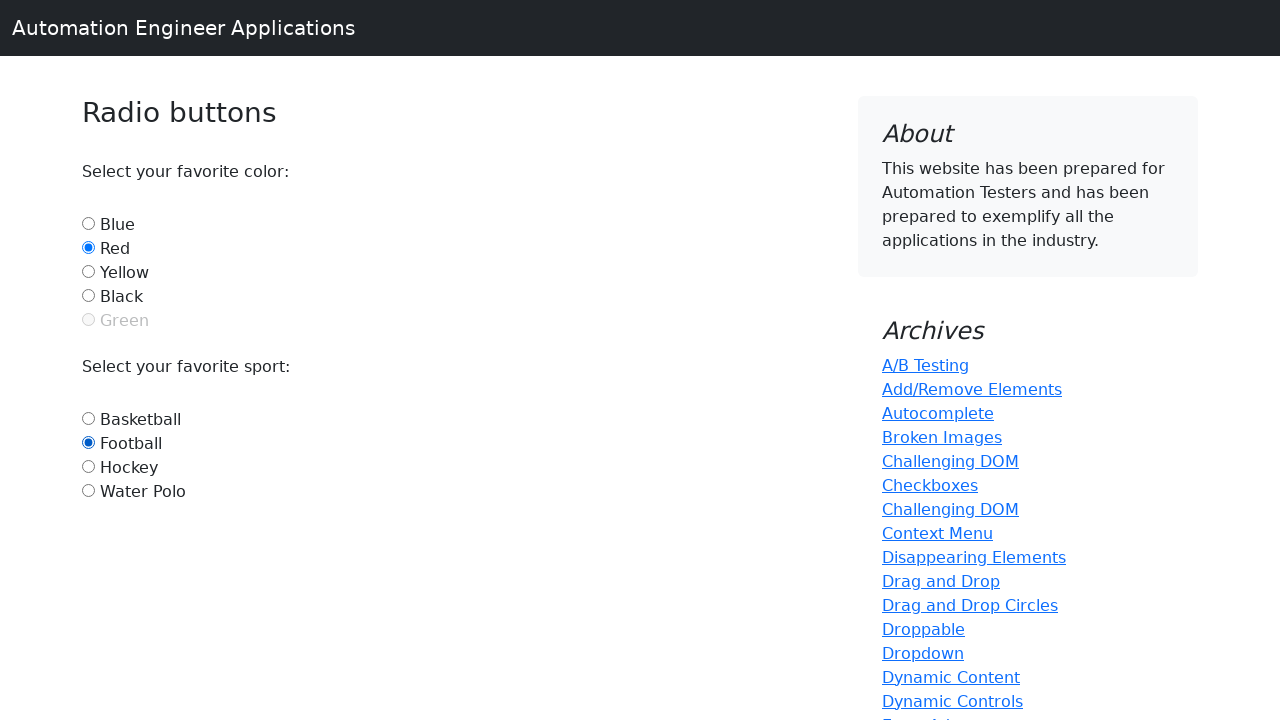

Verified that Football radio button is selected
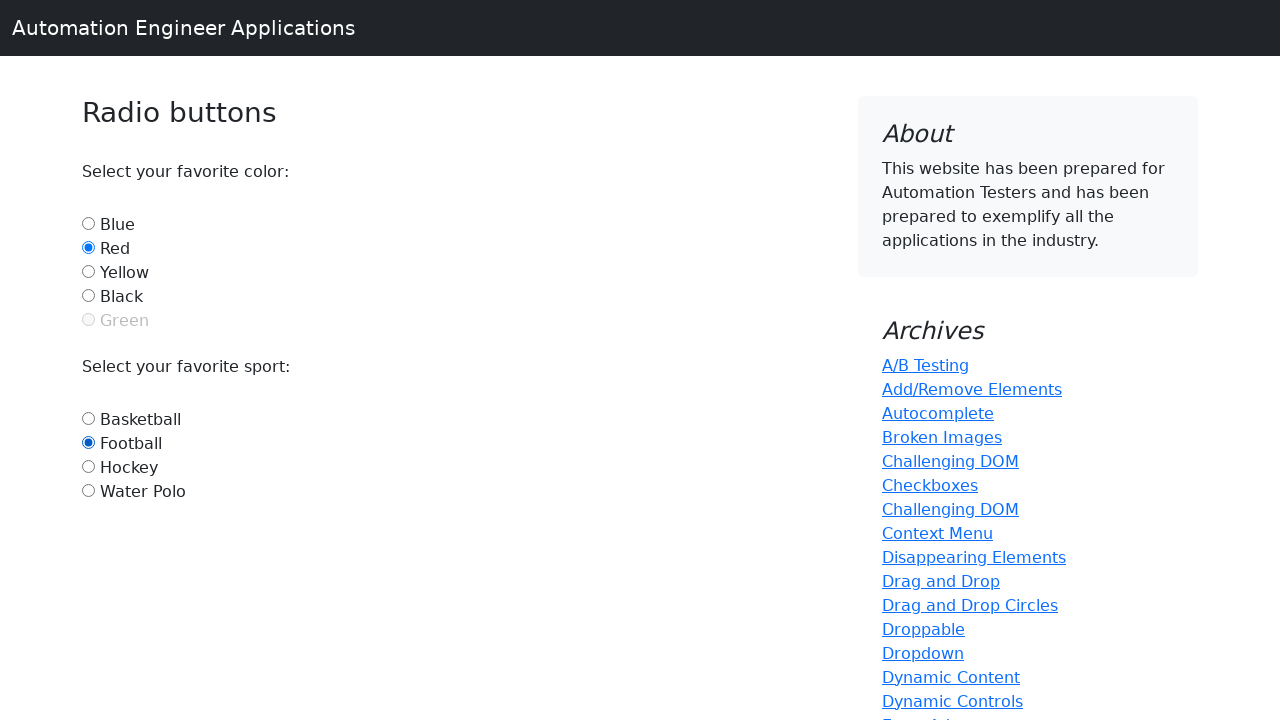

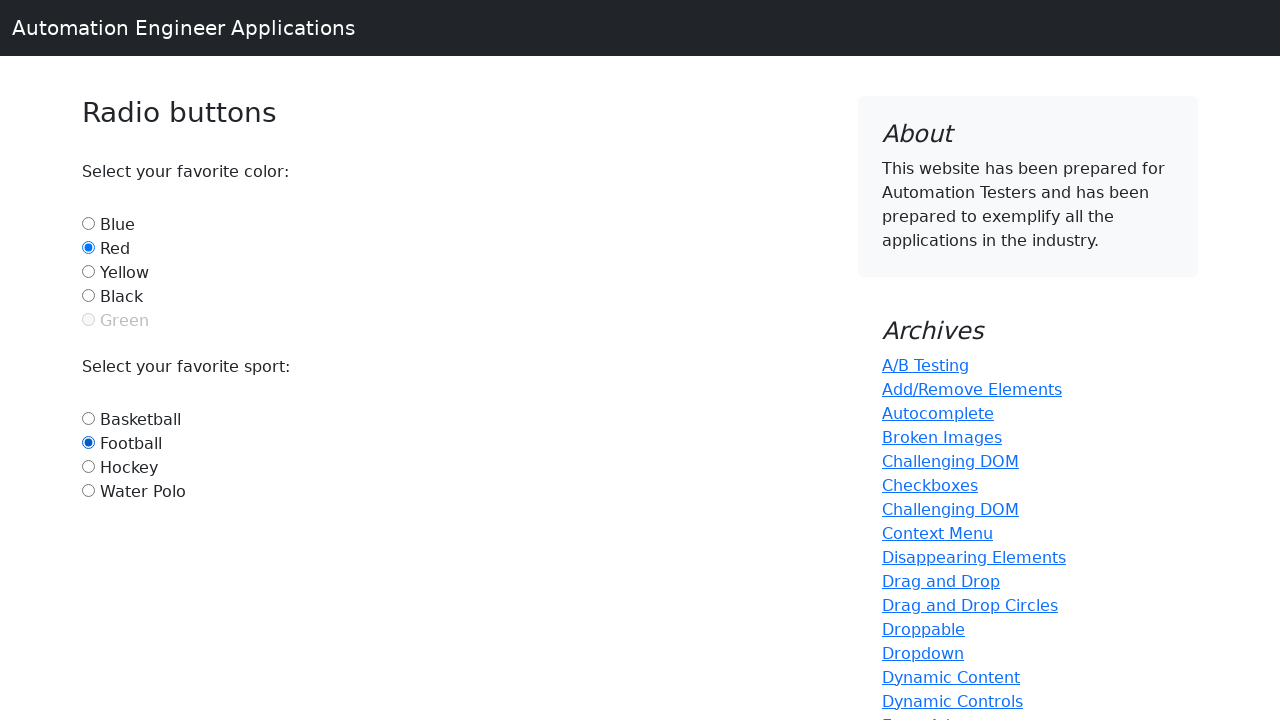